Tests a text box form by filling in full name, email, current address, and permanent address fields, then submitting the form

Starting URL: http://demoqa.com/text-box

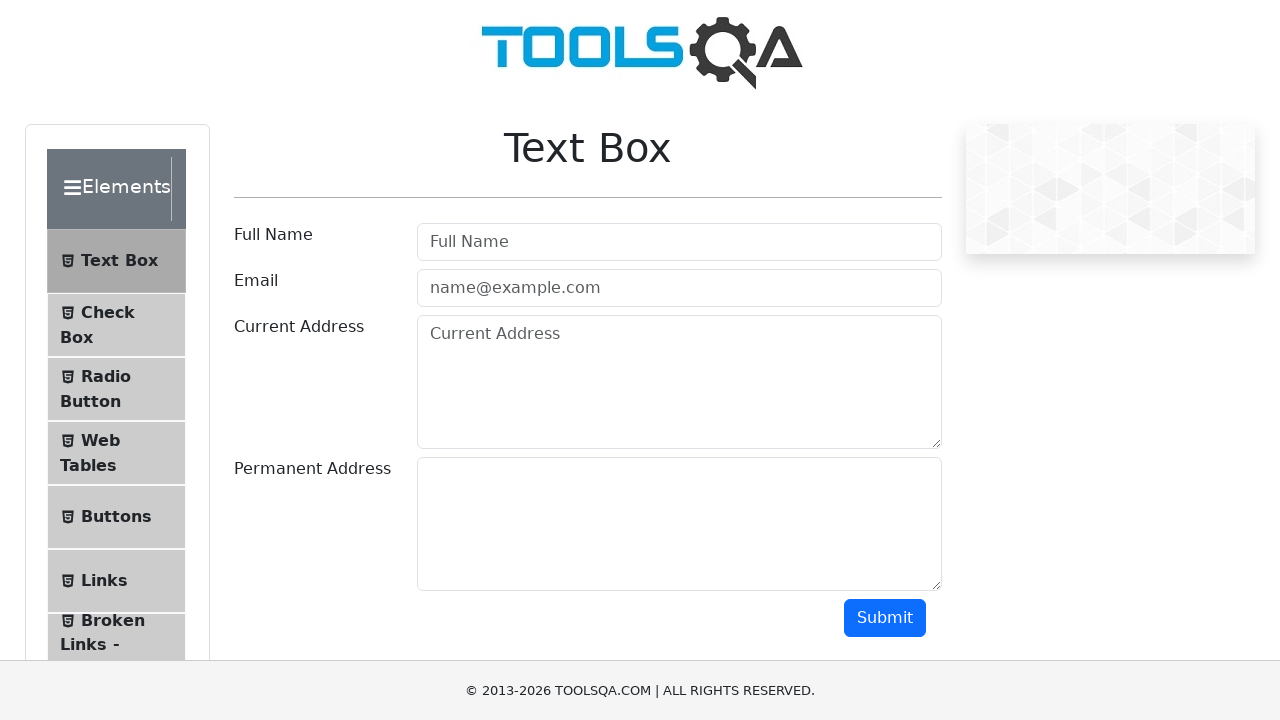

Filled full name field with 'Automation' on input[type='text']
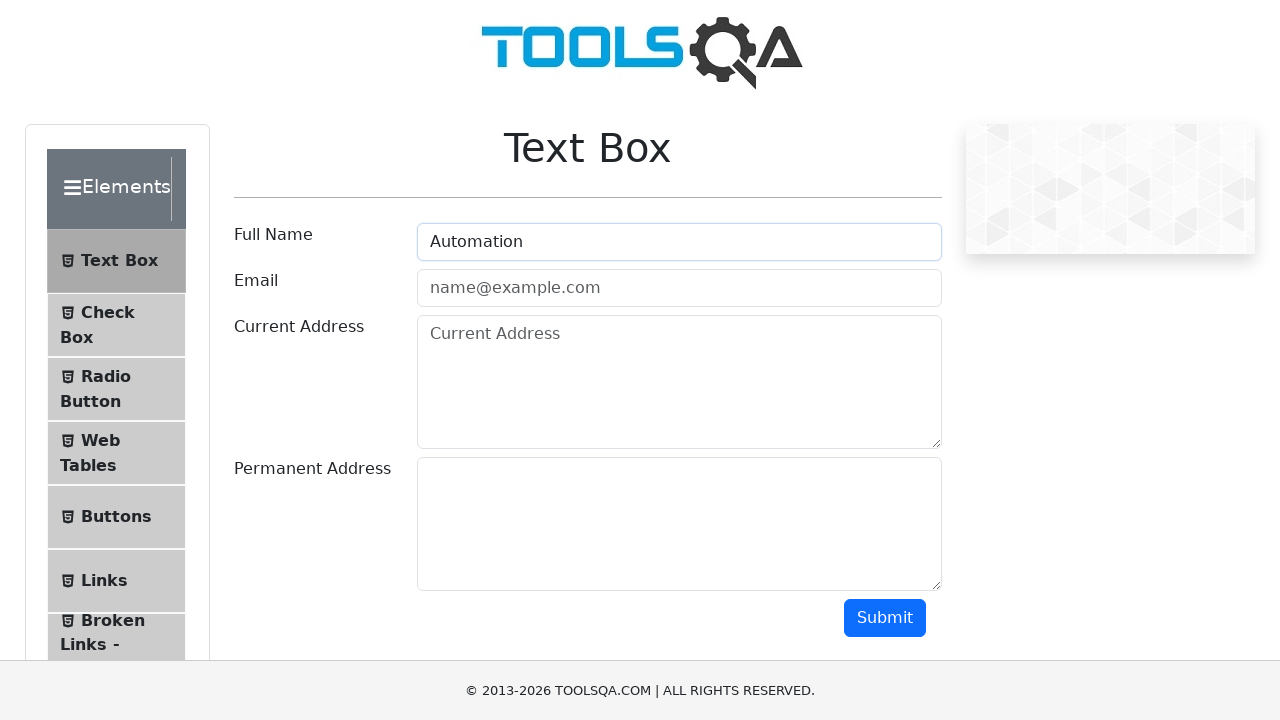

Filled email field with 'Testing@gmail.com' on input.mr-sm-2.form-control
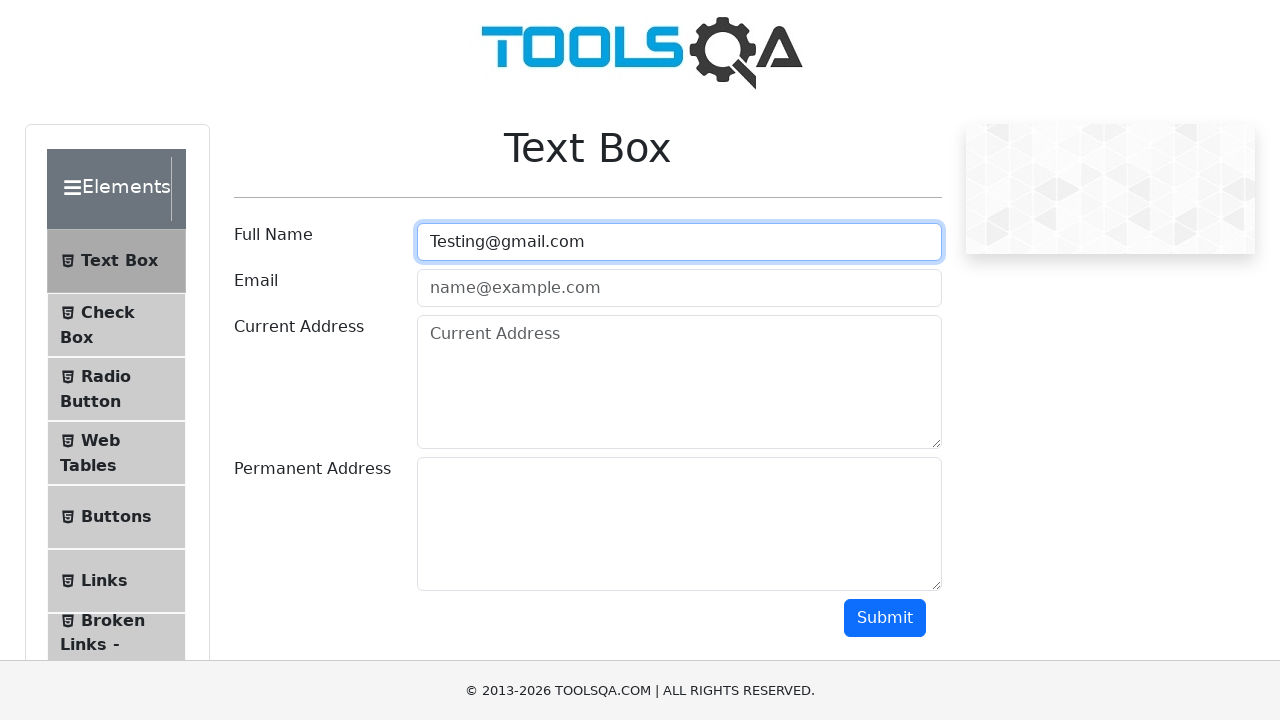

Filled current address field with 'Testing Current Address' on textarea[placeholder='Current Address']
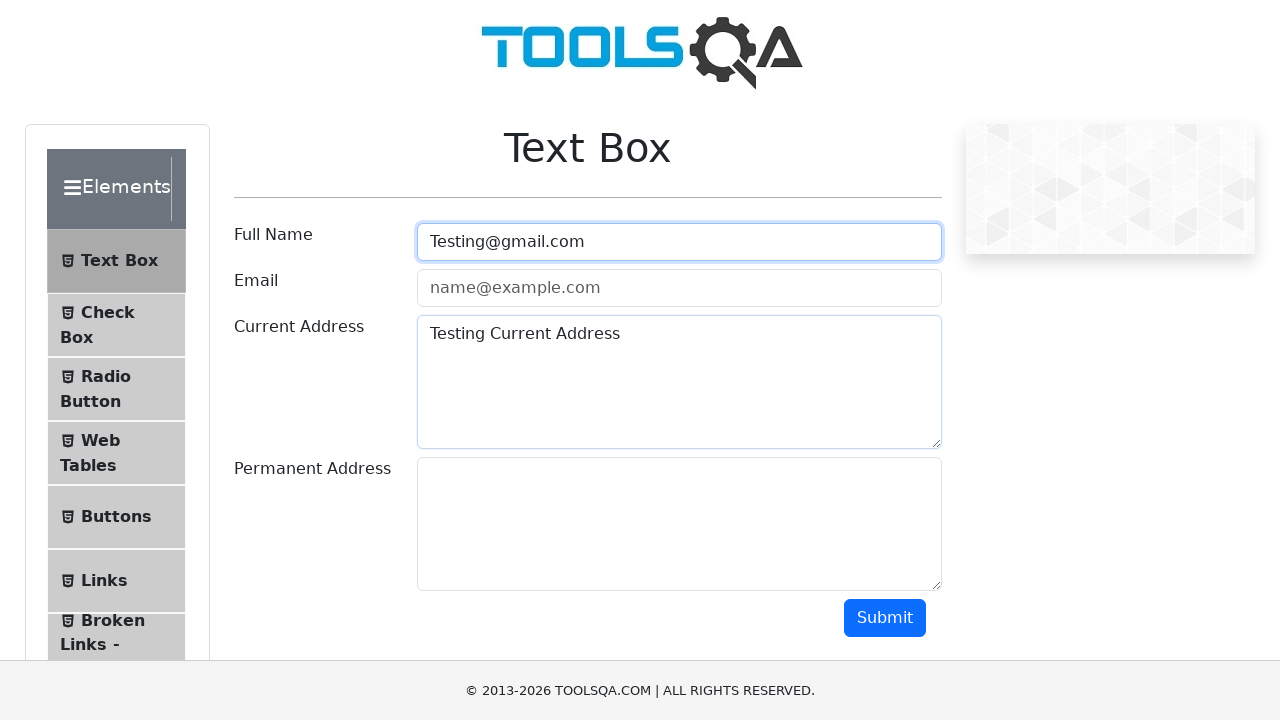

Filled permanent address field with 'Testing Permanent Address' on textarea#permanentAddress
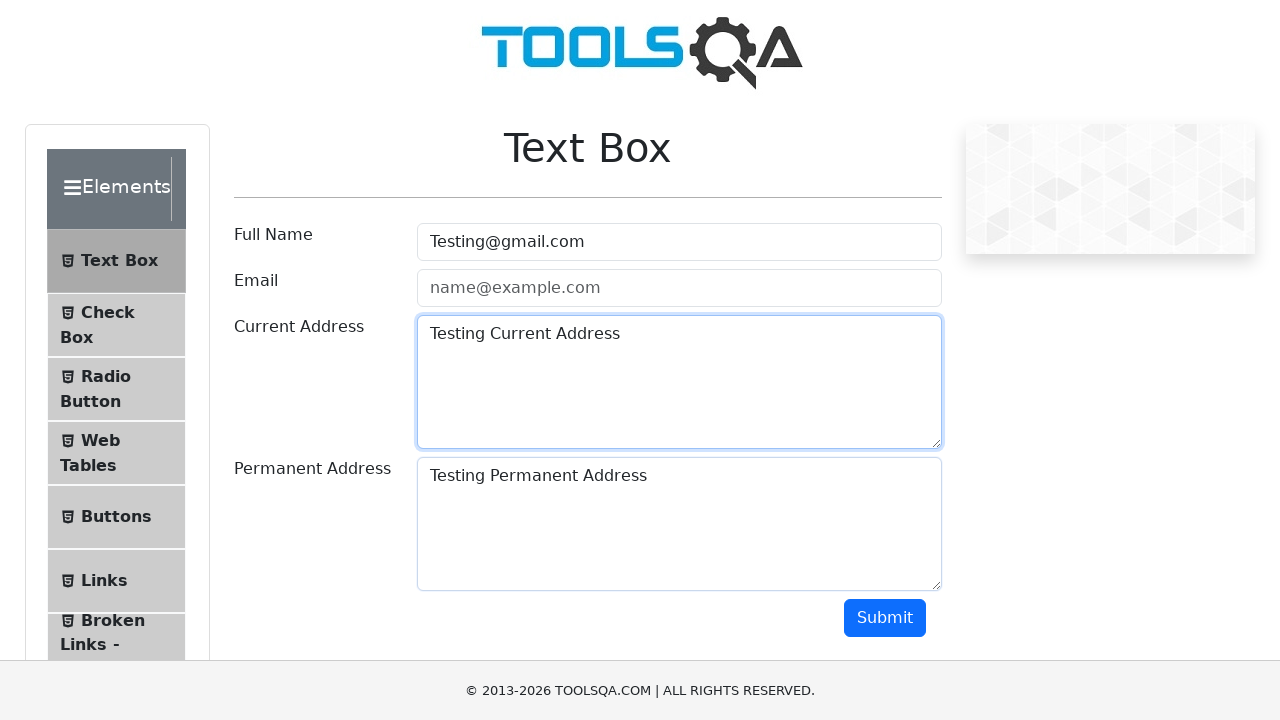

Clicked submit button to submit the form at (885, 618) on button#submit
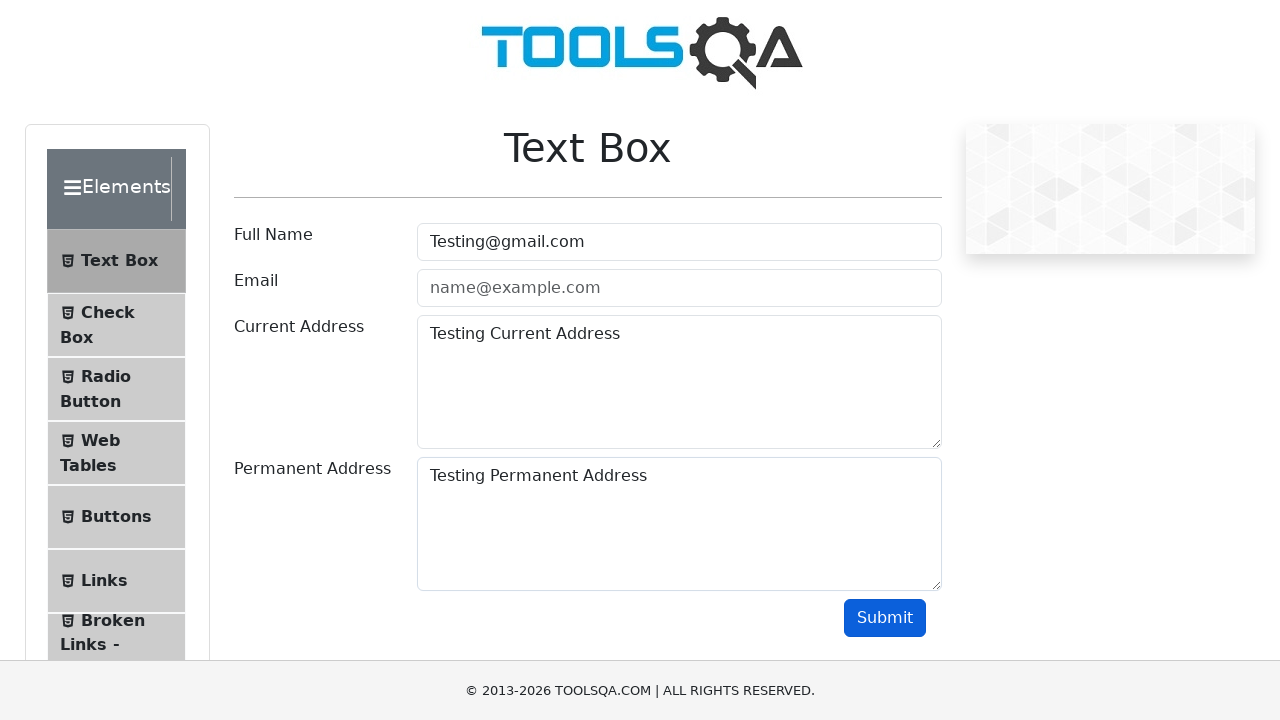

Form submission completed and output element appeared
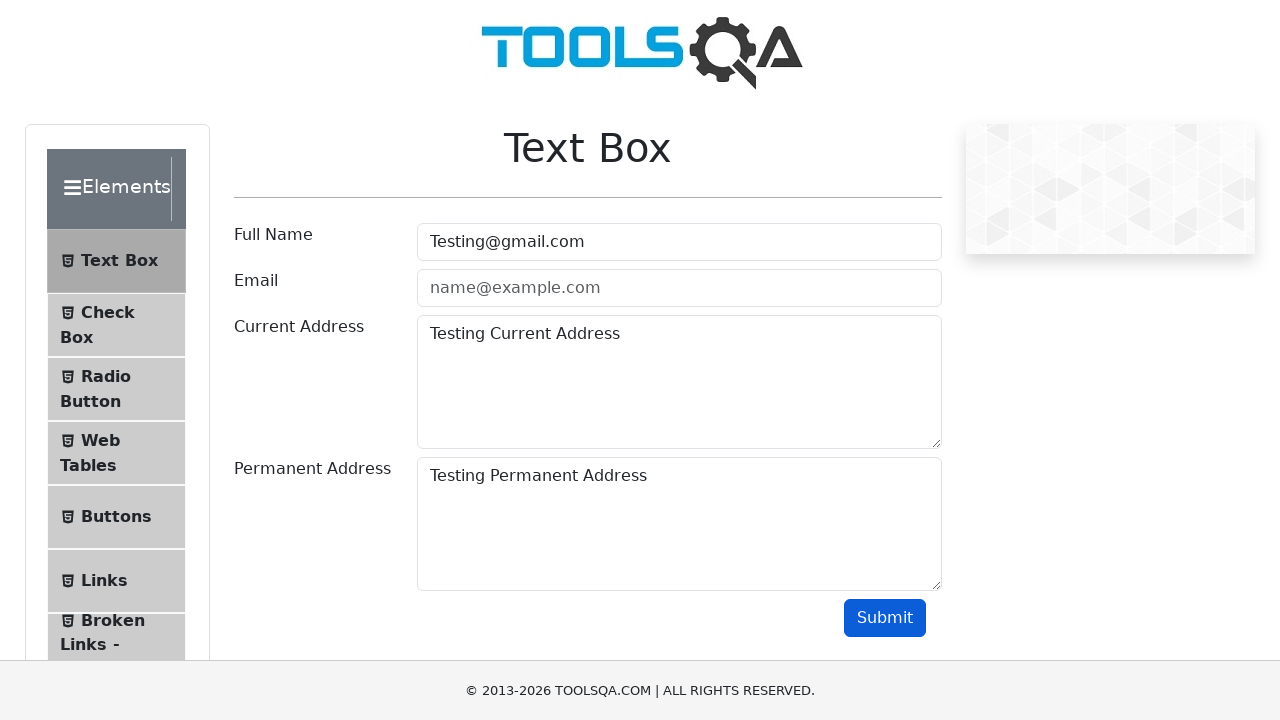

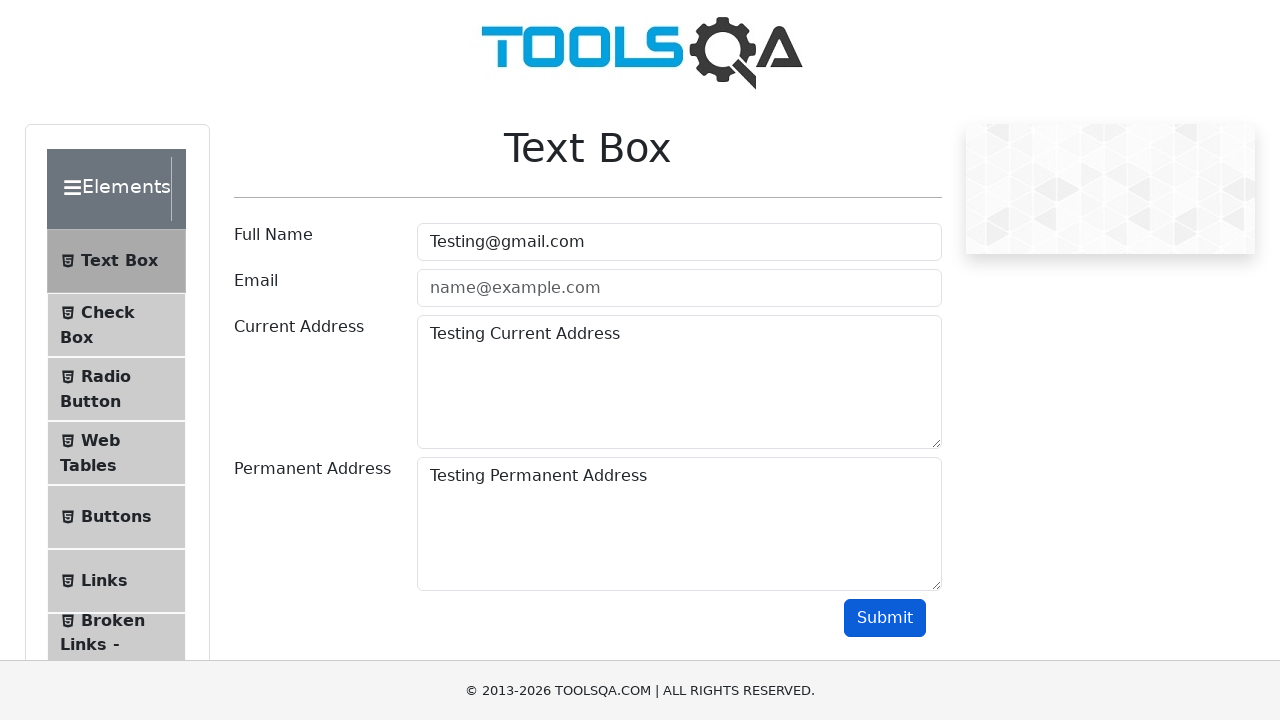